Tests checkbox functionality by clicking a checkbox to check and uncheck it, and counts total checkboxes on the page

Starting URL: http://www.qaclickacademy.com/practice.php

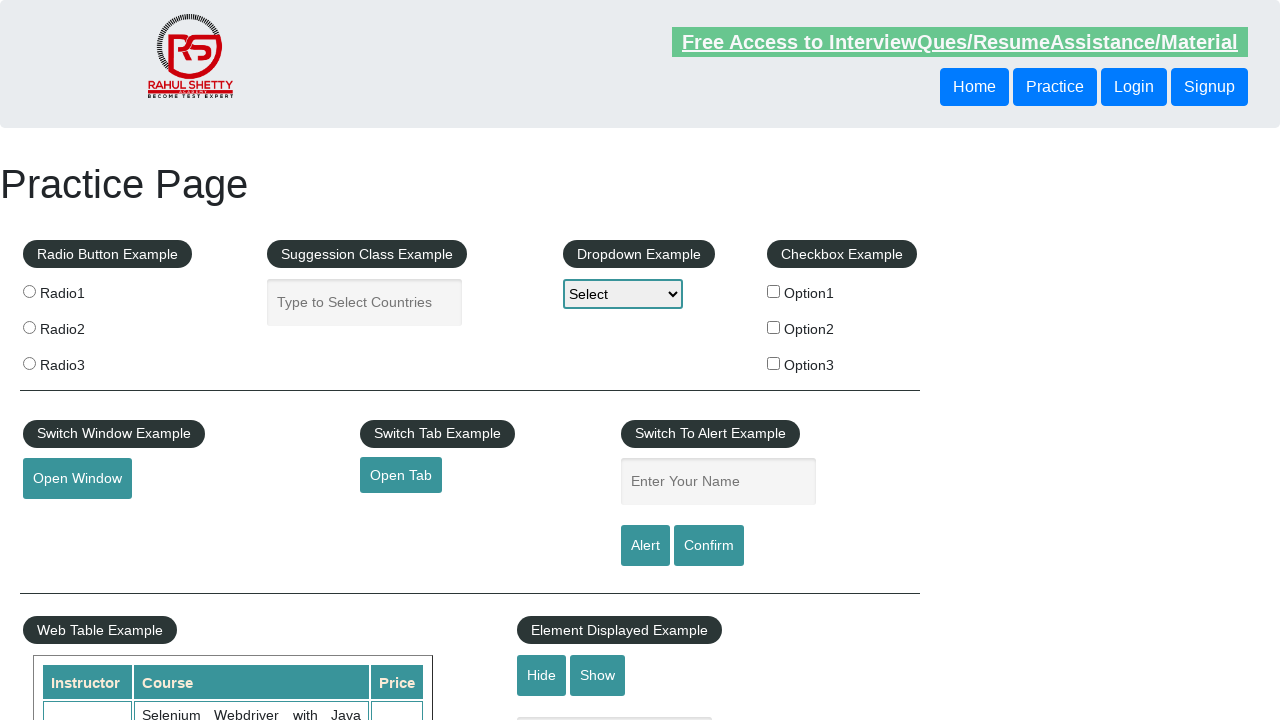

Clicked checkbox option 1 to check it at (774, 291) on input#checkBoxOption1
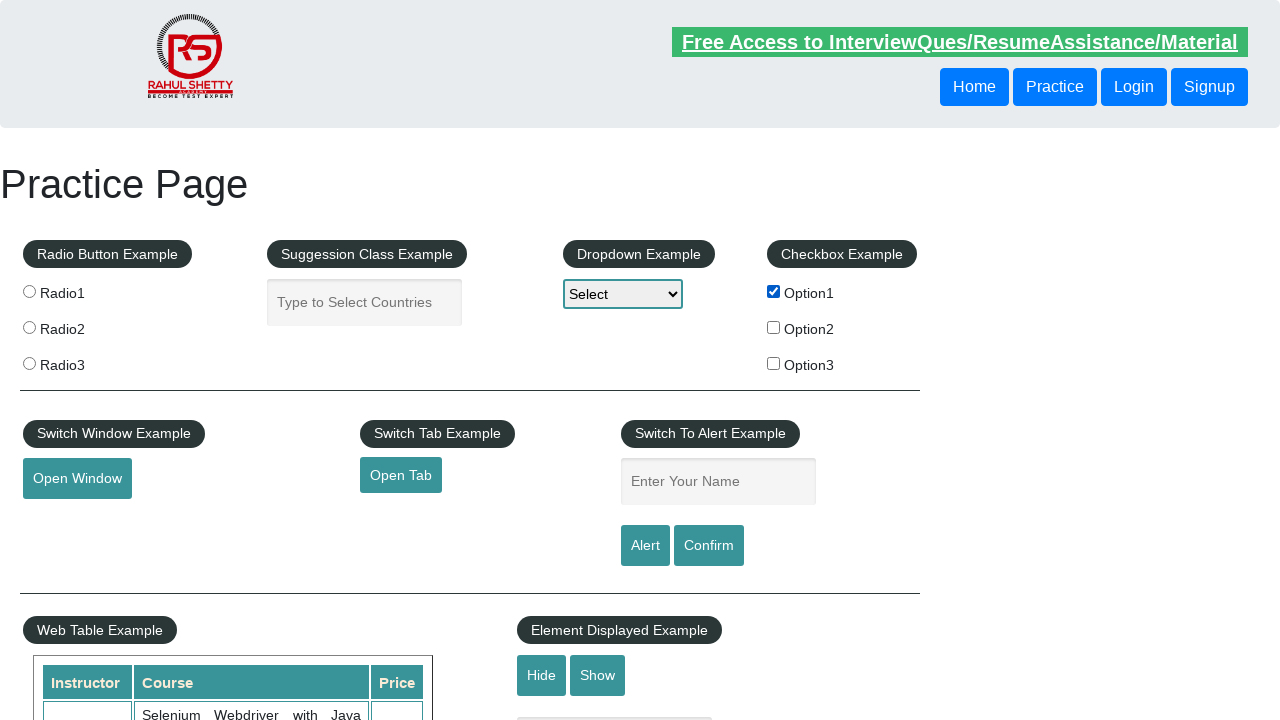

Verified that checkbox option 1 is checked
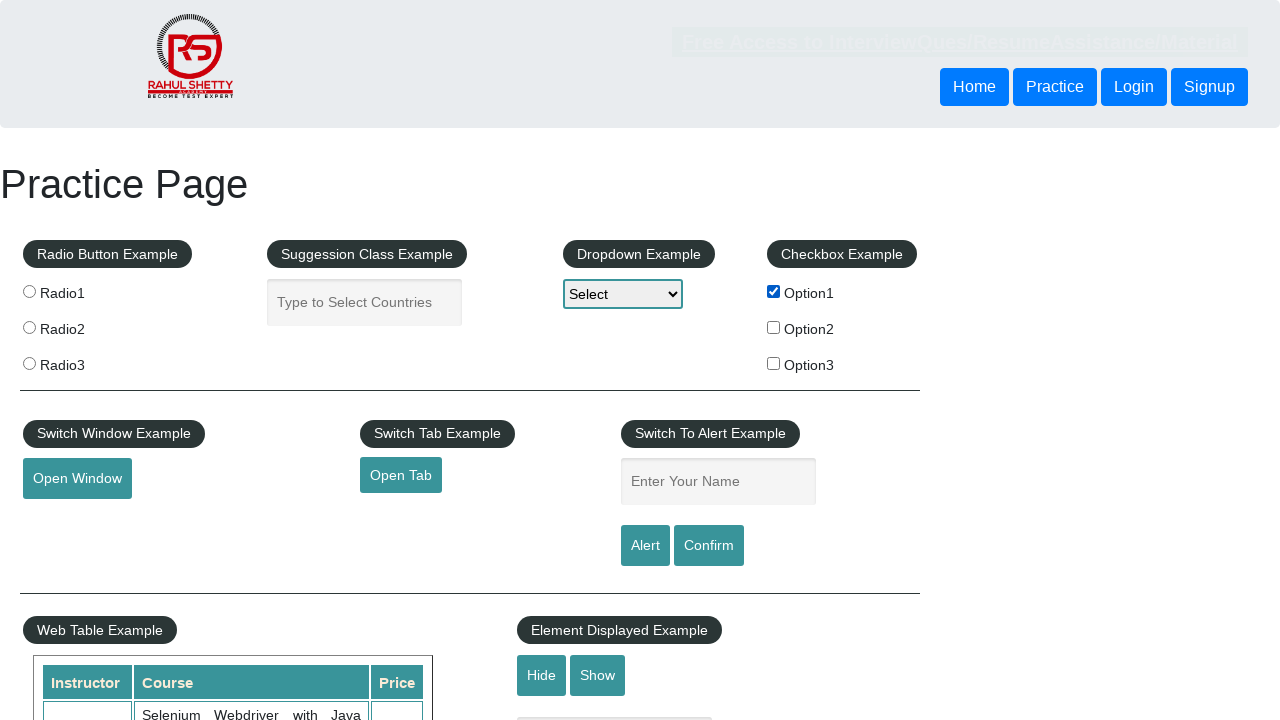

Clicked checkbox option 1 again to uncheck it at (774, 291) on input#checkBoxOption1
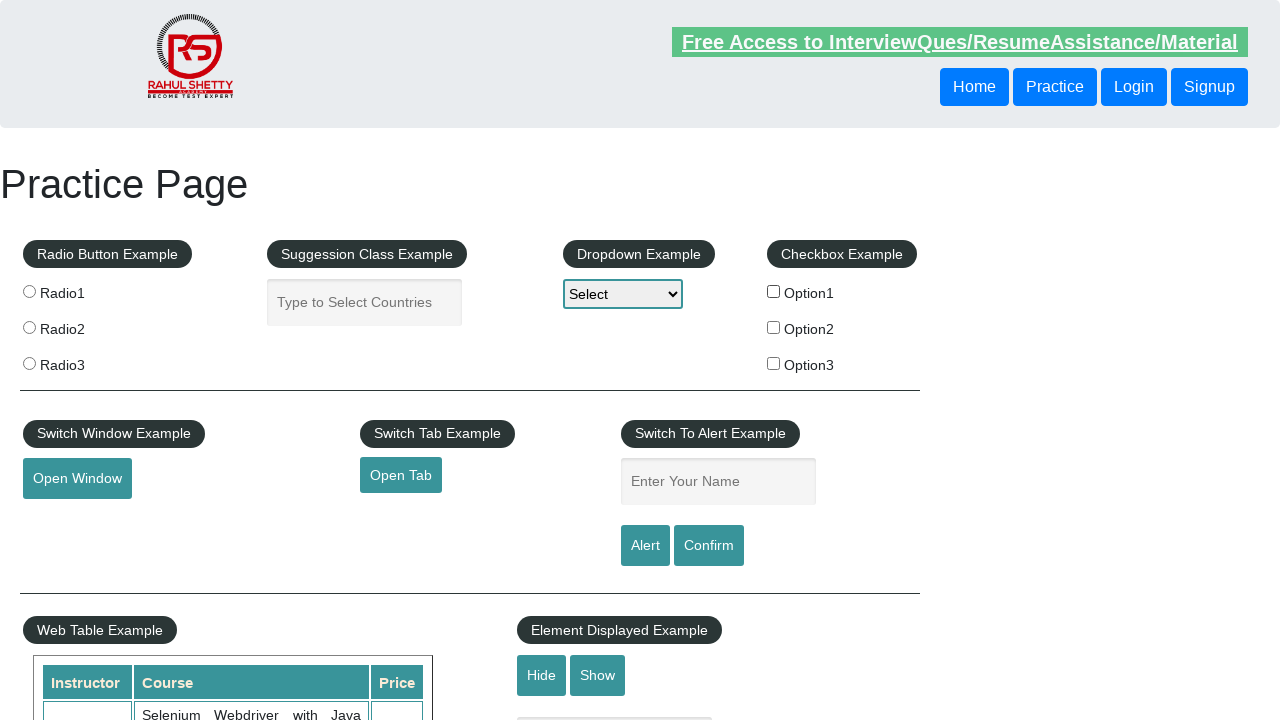

Verified that checkbox option 1 is unchecked
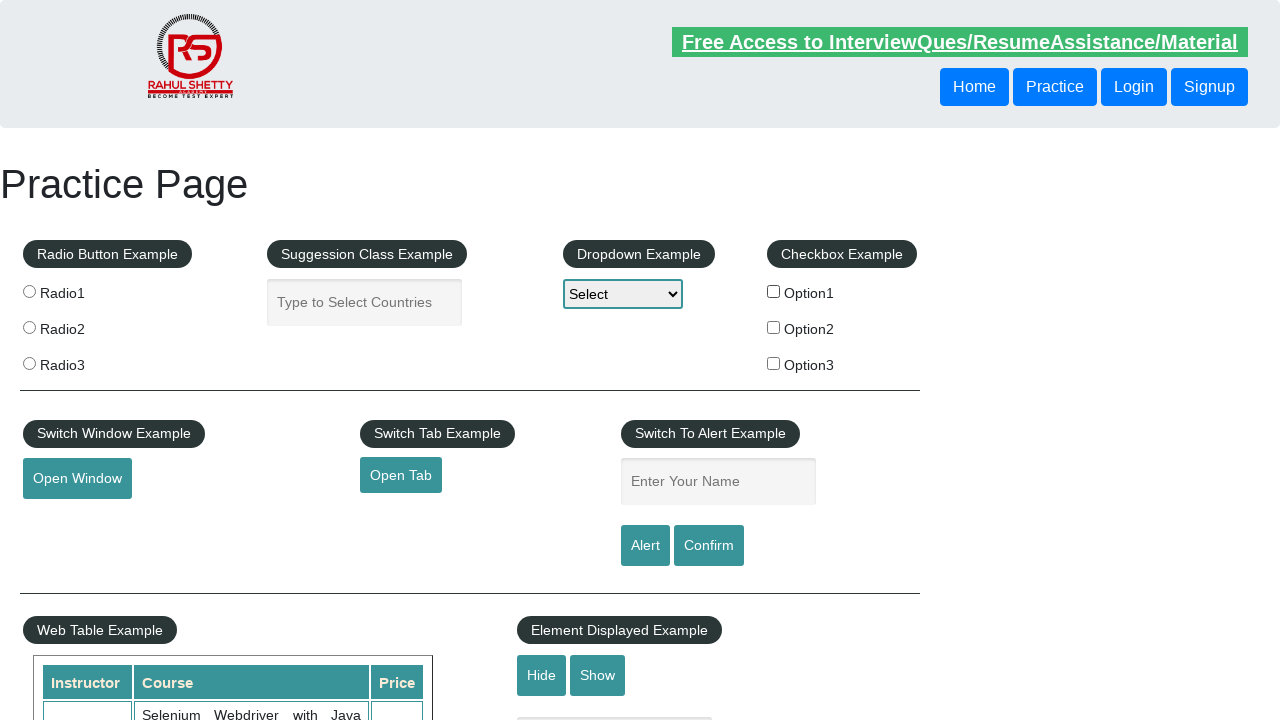

Counted total checkboxes on the page: 3
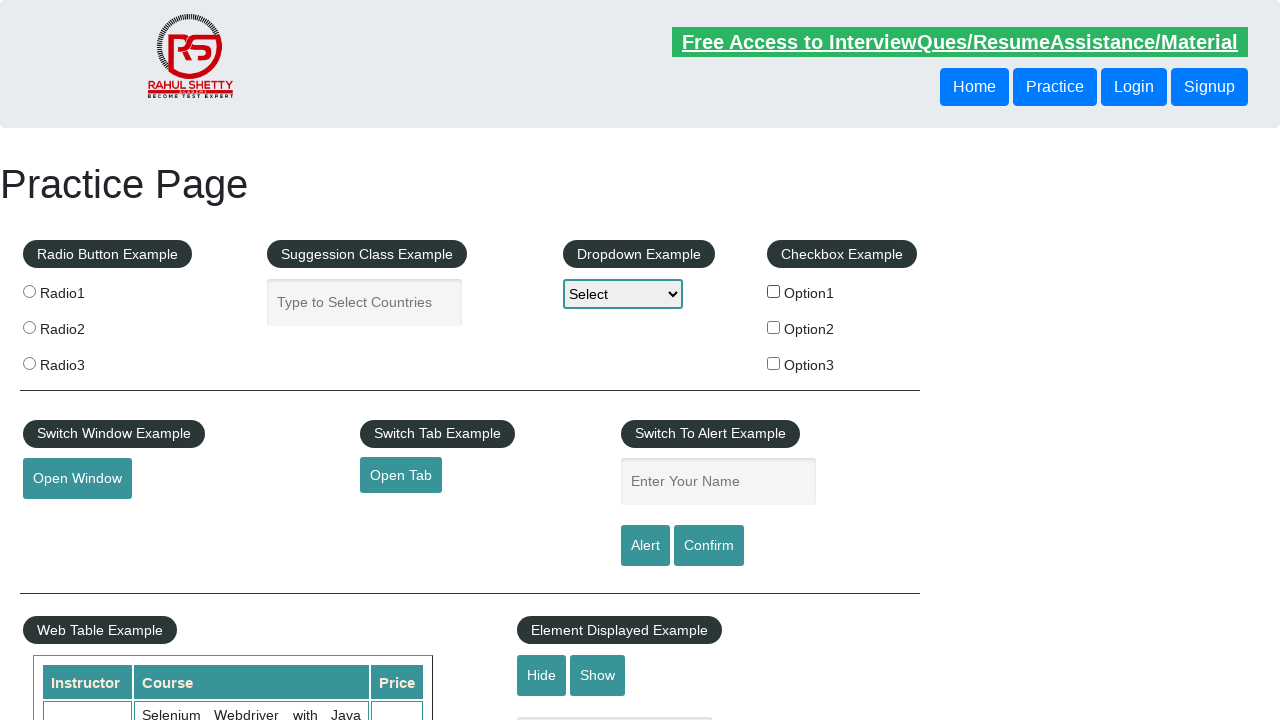

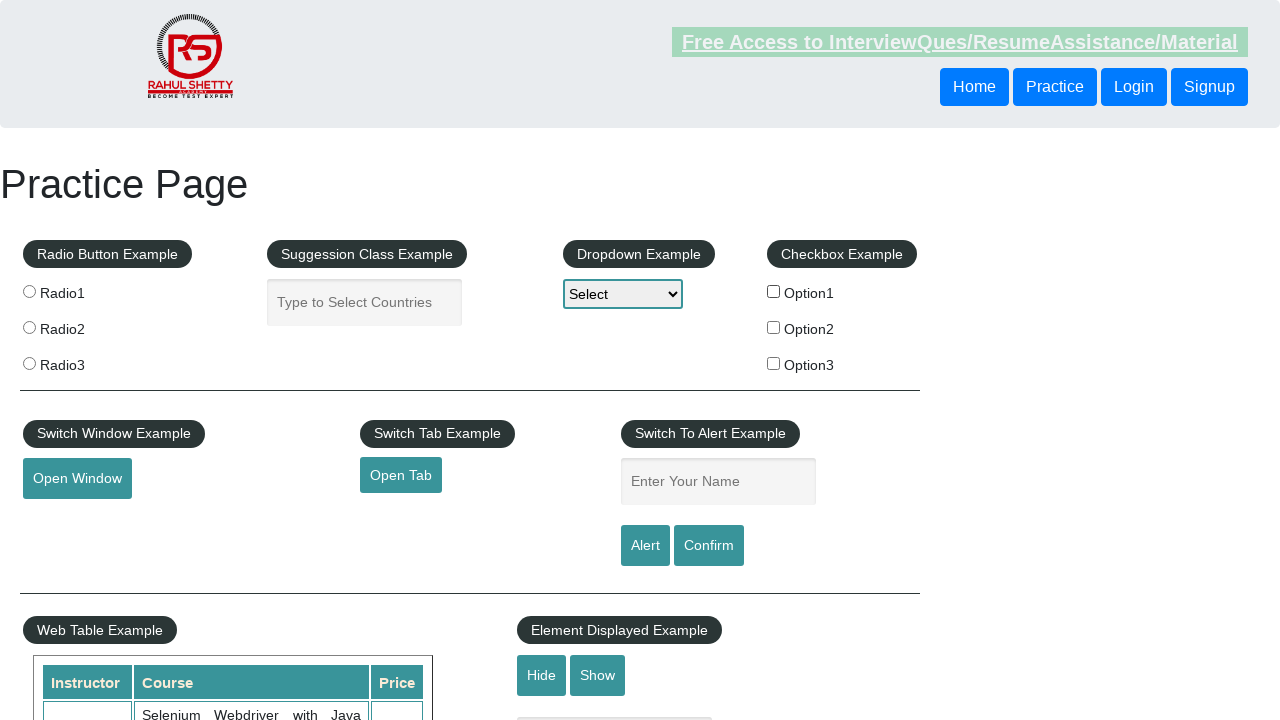